Navigates to OrangeHRM demo page and verifies that all links on the page are accessible

Starting URL: https://opensource-demo.orangehrmlive.com/

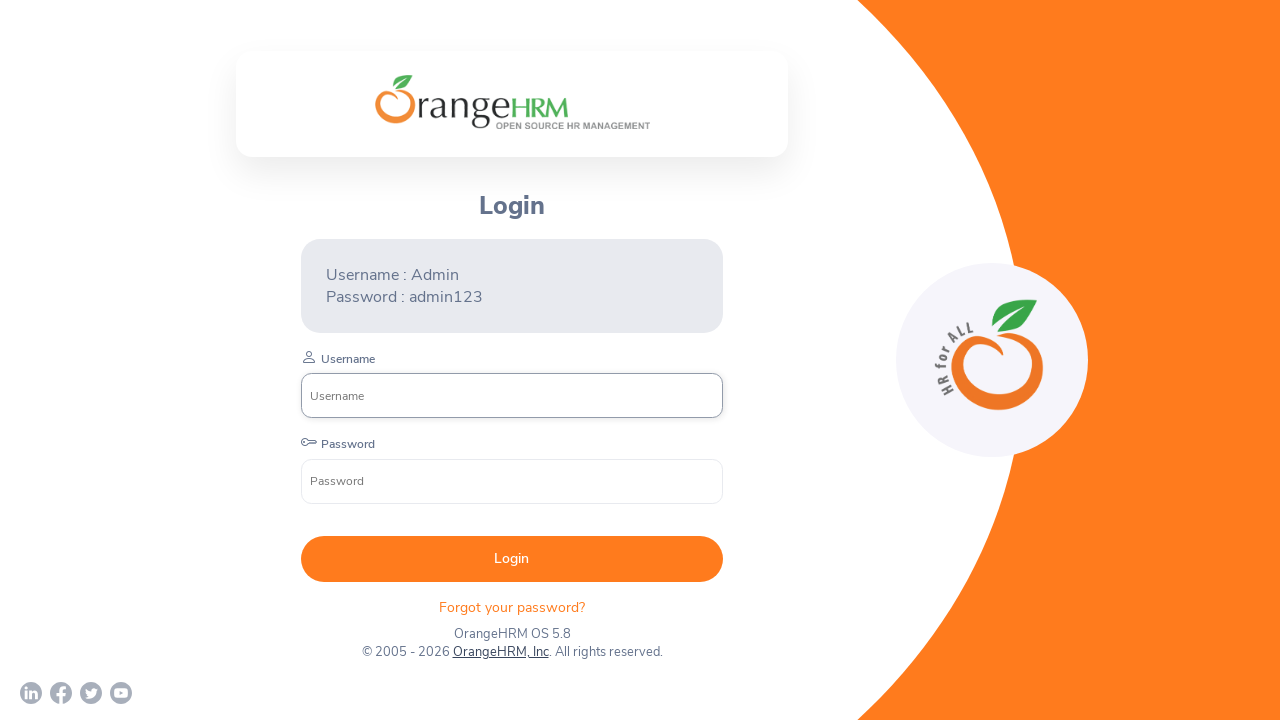

Waited for page to reach networkidle state
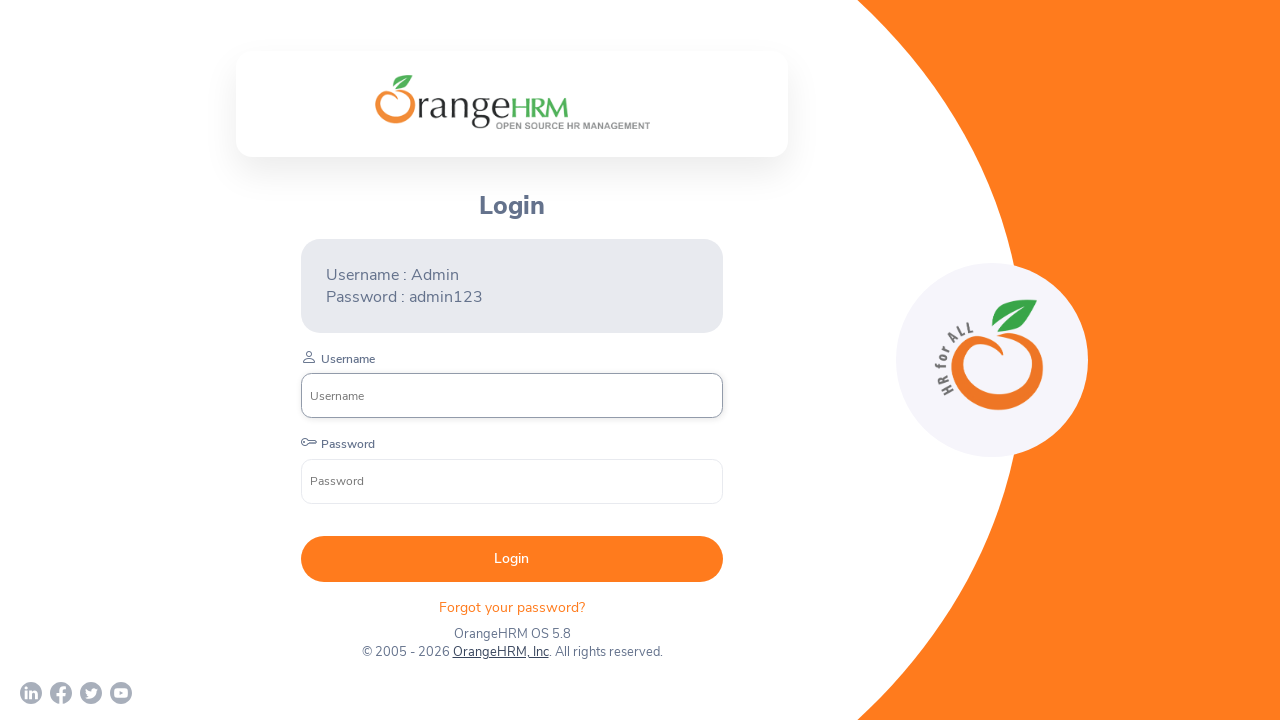

Retrieved all link elements from the page
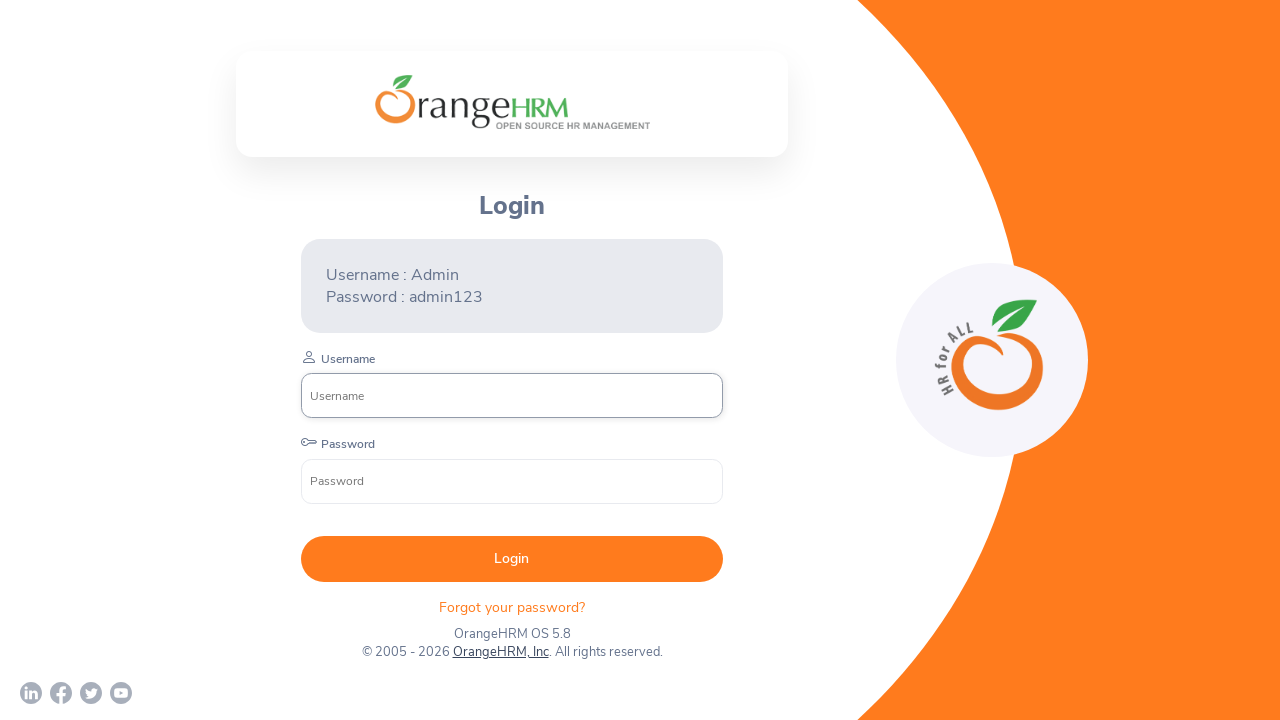

Verified that 5 links are present on the page
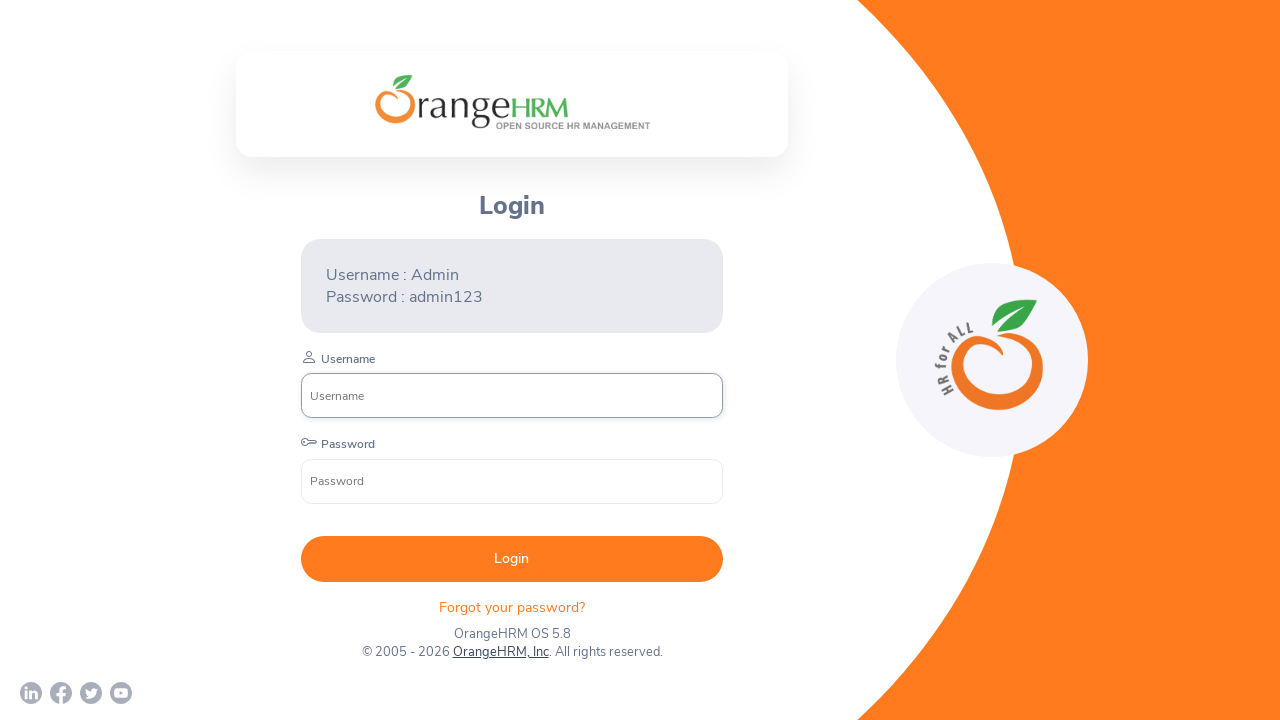

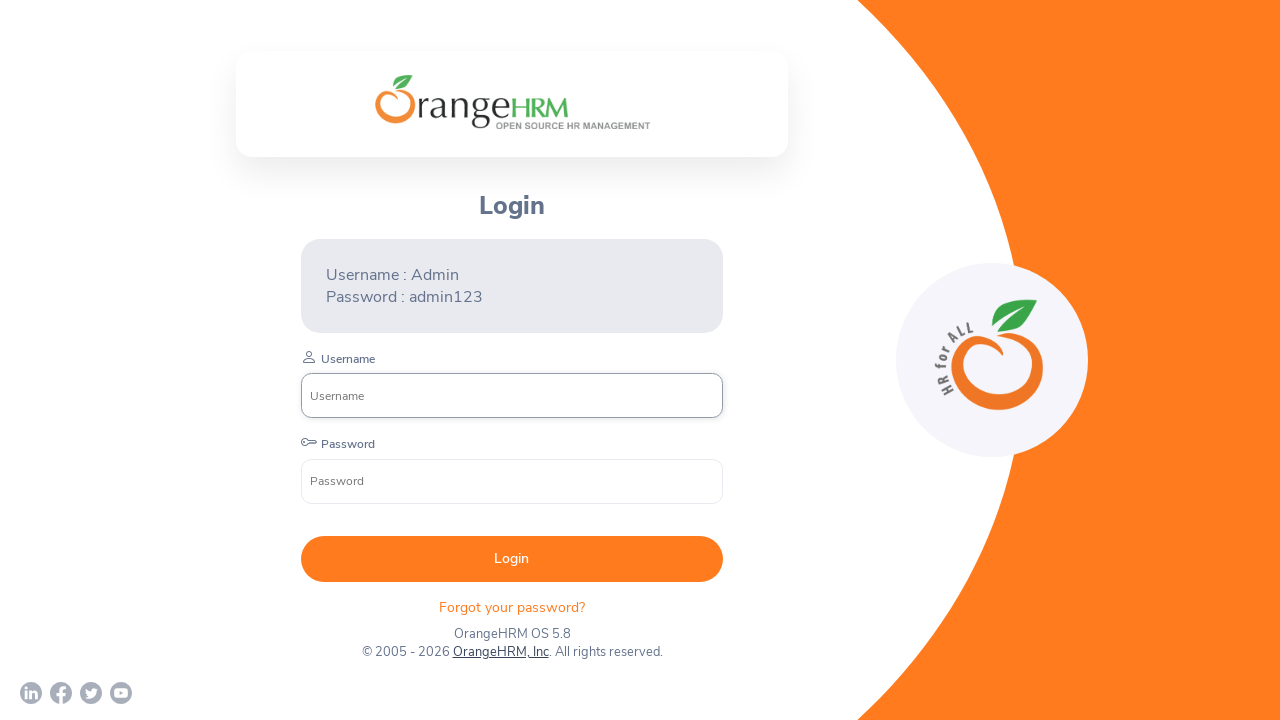